Tests network speed by navigating to fast.com speed test website and clicking the speed progress indicator after waiting for the test to complete

Starting URL: https://fast.com/

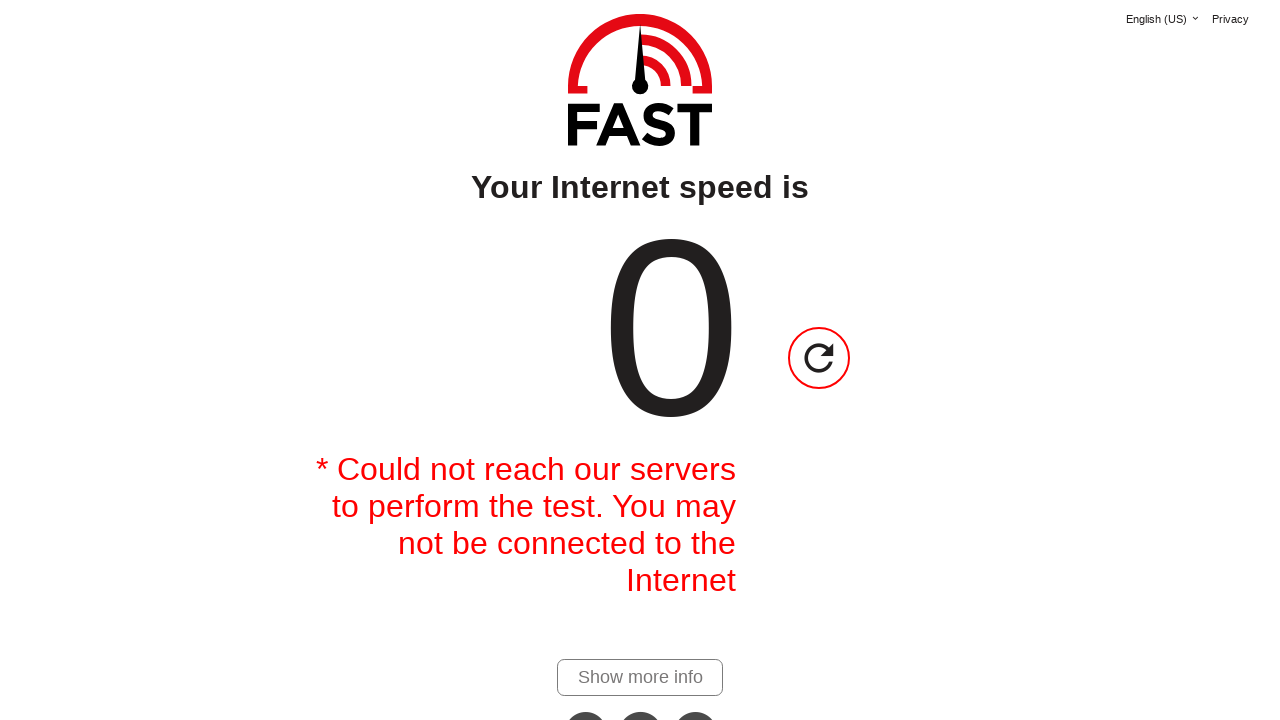

Waited 100 seconds for speed test to complete
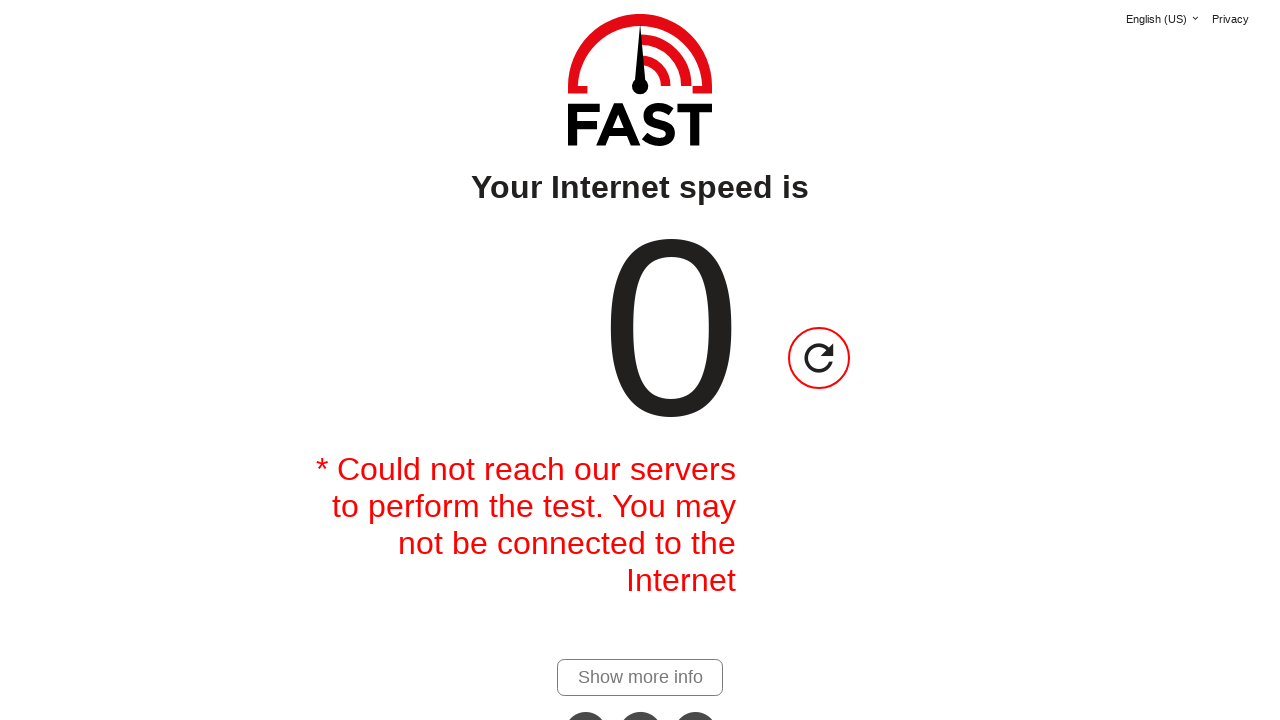

Clicked the speed progress indicator icon at (819, 358) on xpath=//span[@id='speed-progress-indicator-icon']
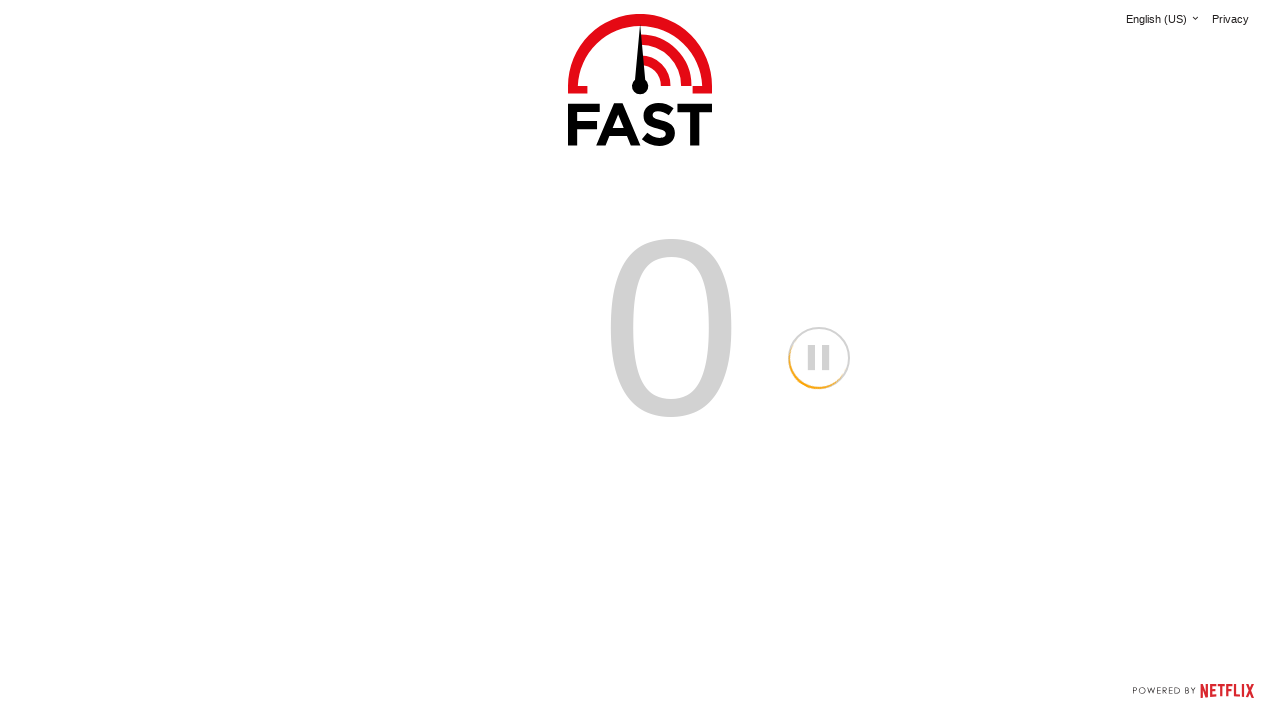

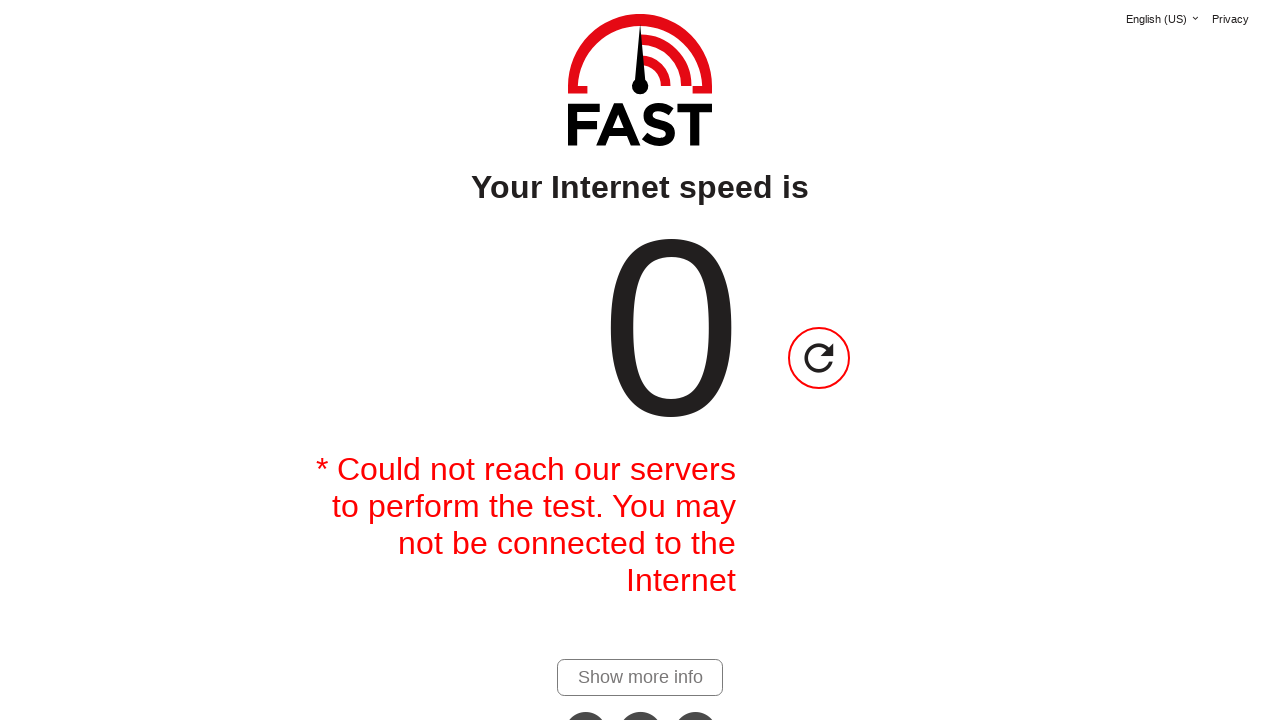